Tests clearing the complete state of all items by checking and then unchecking the toggle all

Starting URL: https://demo.playwright.dev/todomvc

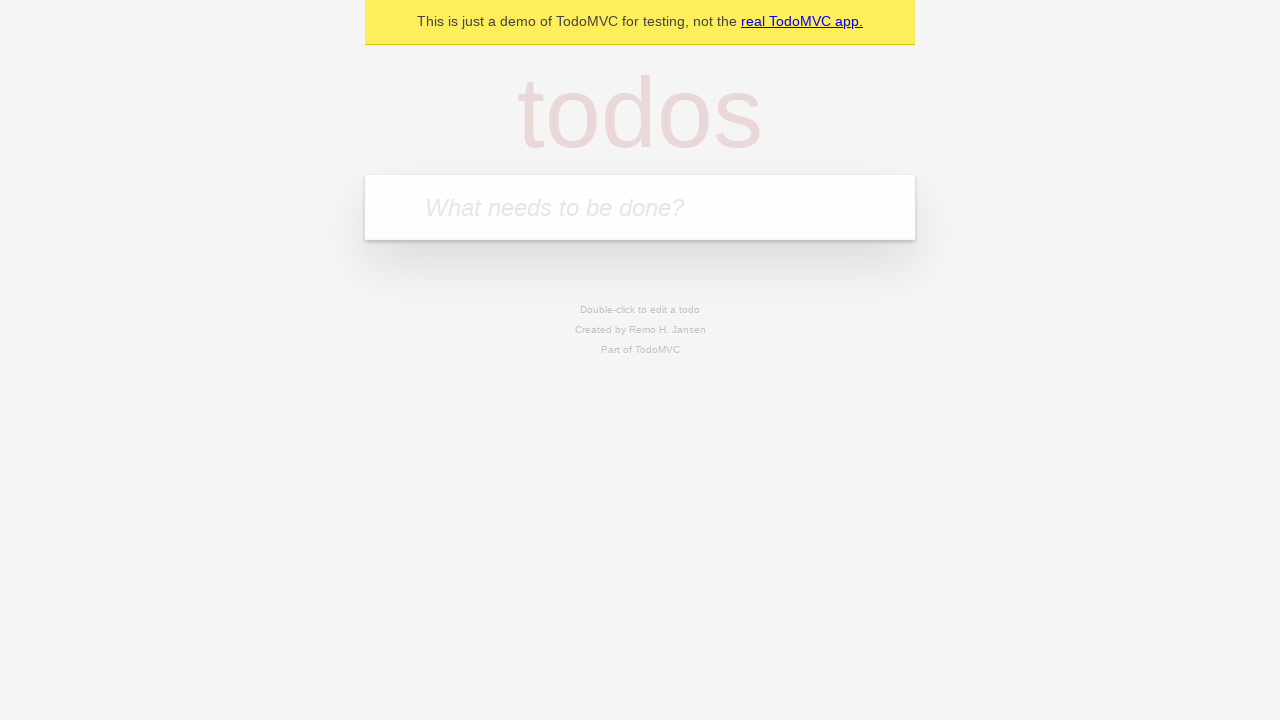

Filled todo input with 'buy some cheese' on internal:attr=[placeholder="What needs to be done?"i]
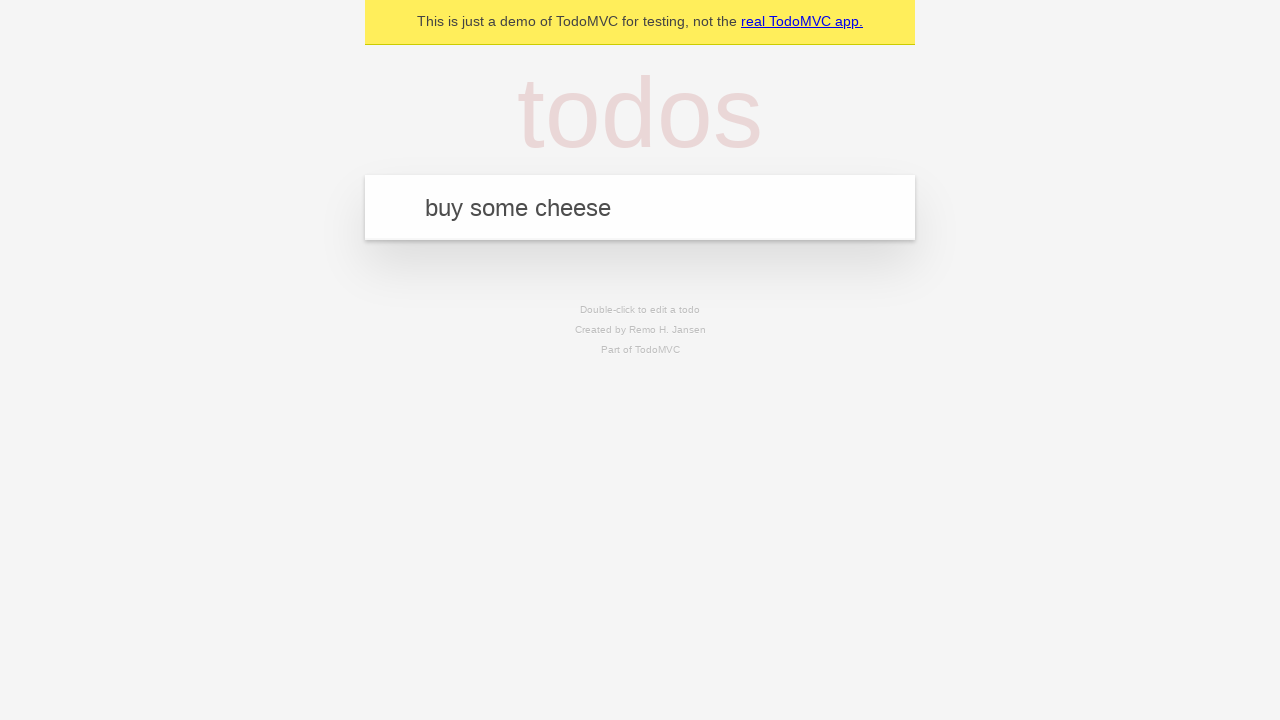

Pressed Enter to add first todo item on internal:attr=[placeholder="What needs to be done?"i]
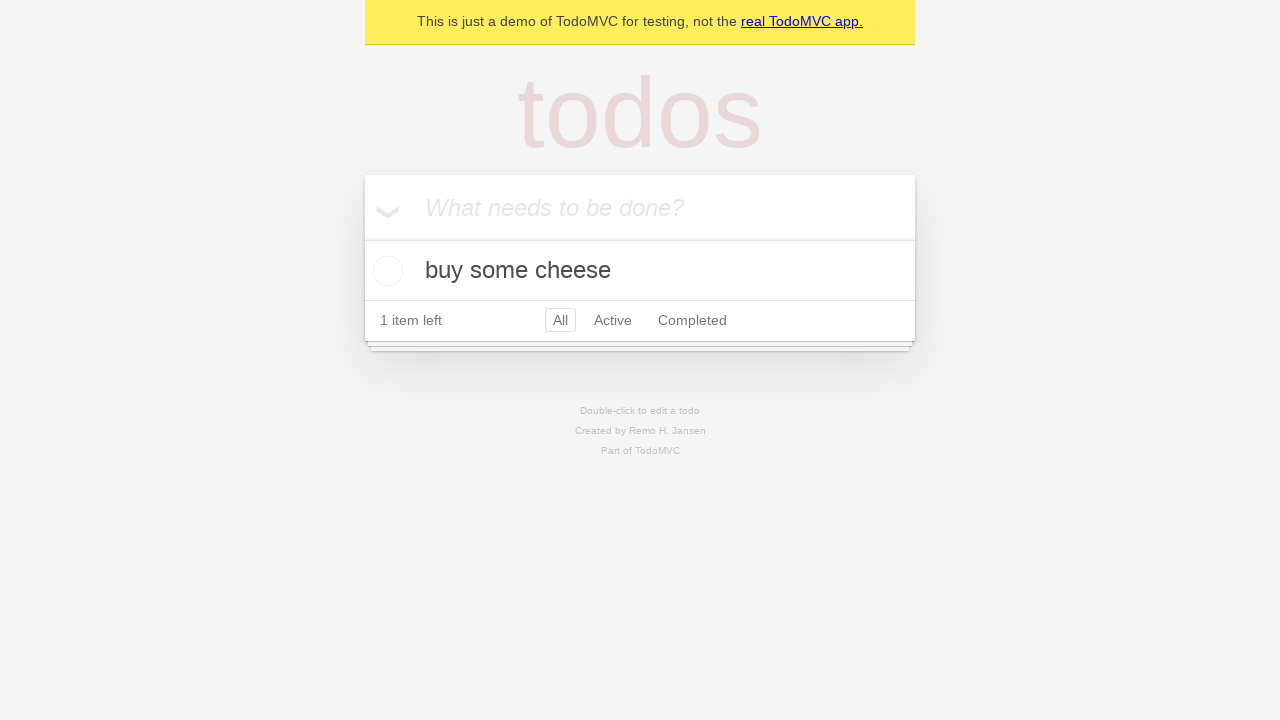

Filled todo input with 'feed the cat' on internal:attr=[placeholder="What needs to be done?"i]
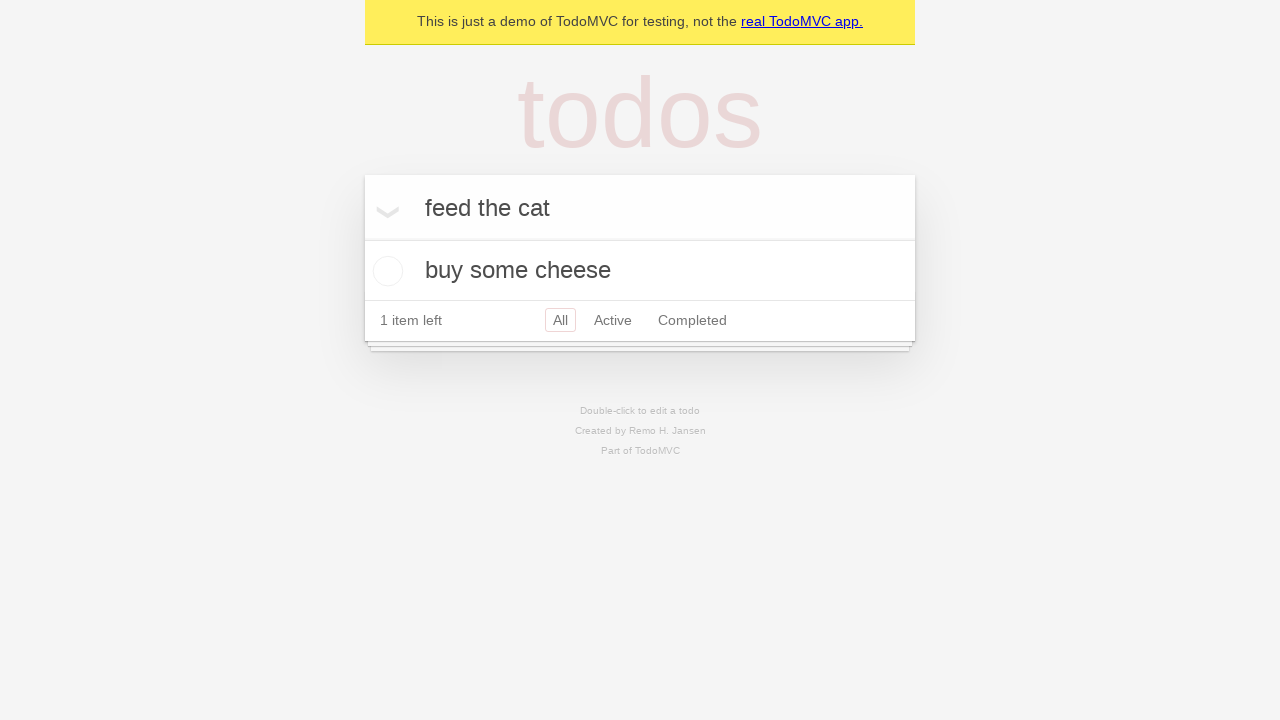

Pressed Enter to add second todo item on internal:attr=[placeholder="What needs to be done?"i]
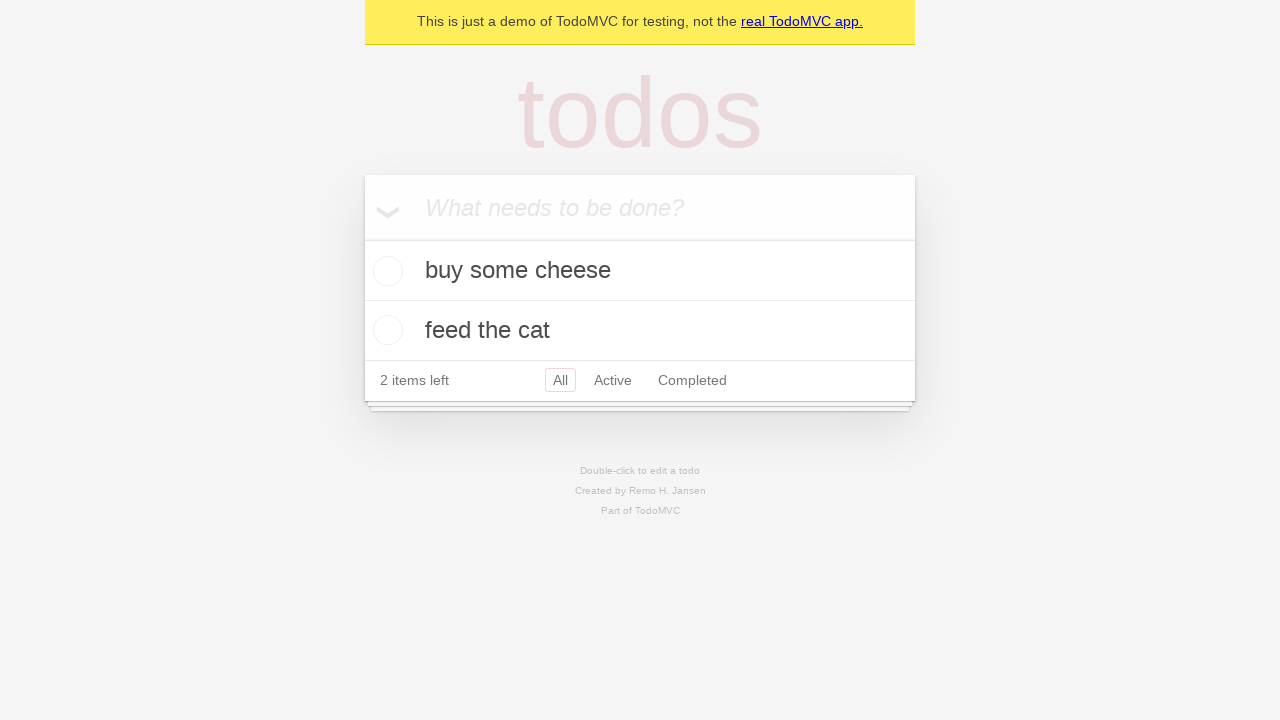

Filled todo input with 'book a doctors appointment' on internal:attr=[placeholder="What needs to be done?"i]
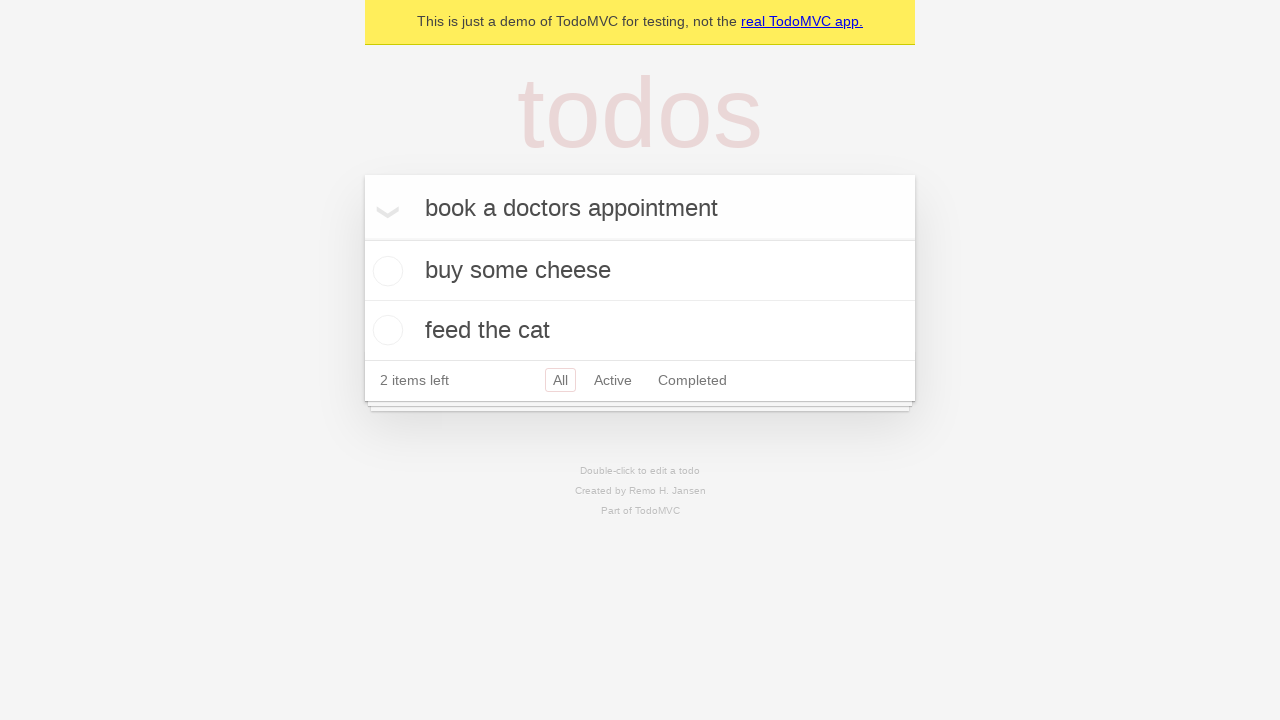

Pressed Enter to add third todo item on internal:attr=[placeholder="What needs to be done?"i]
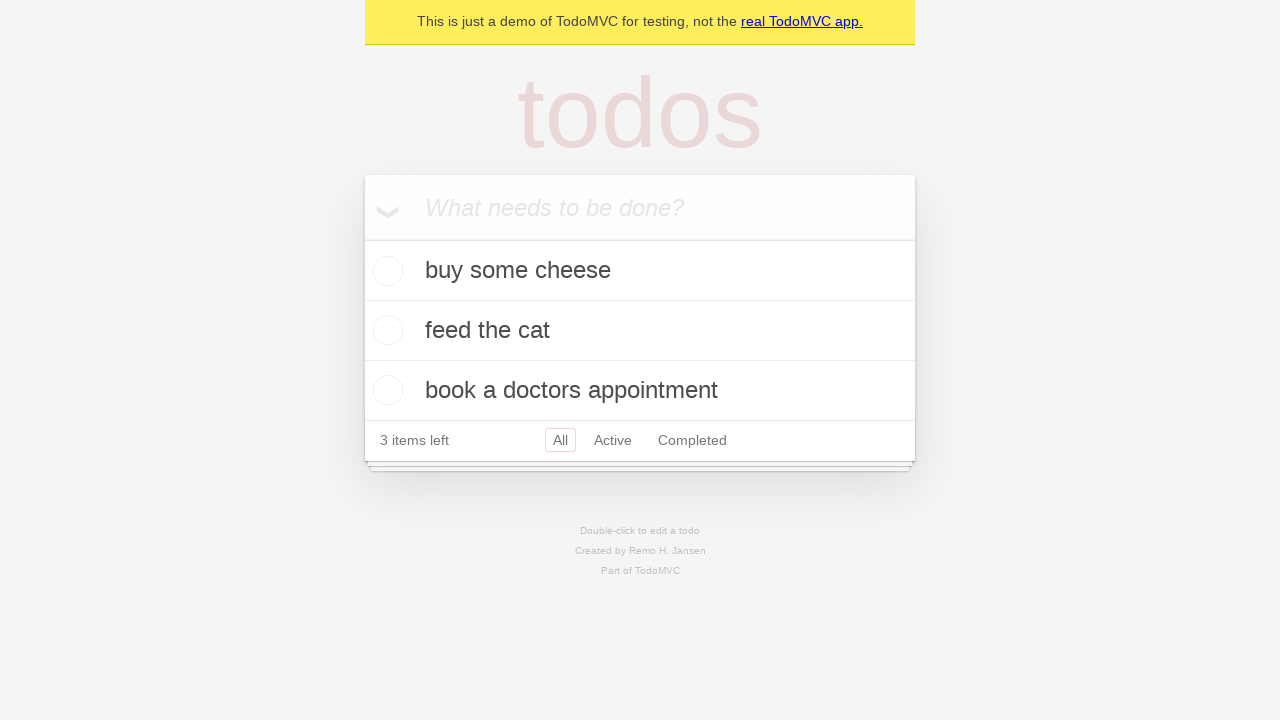

All todo items have been rendered
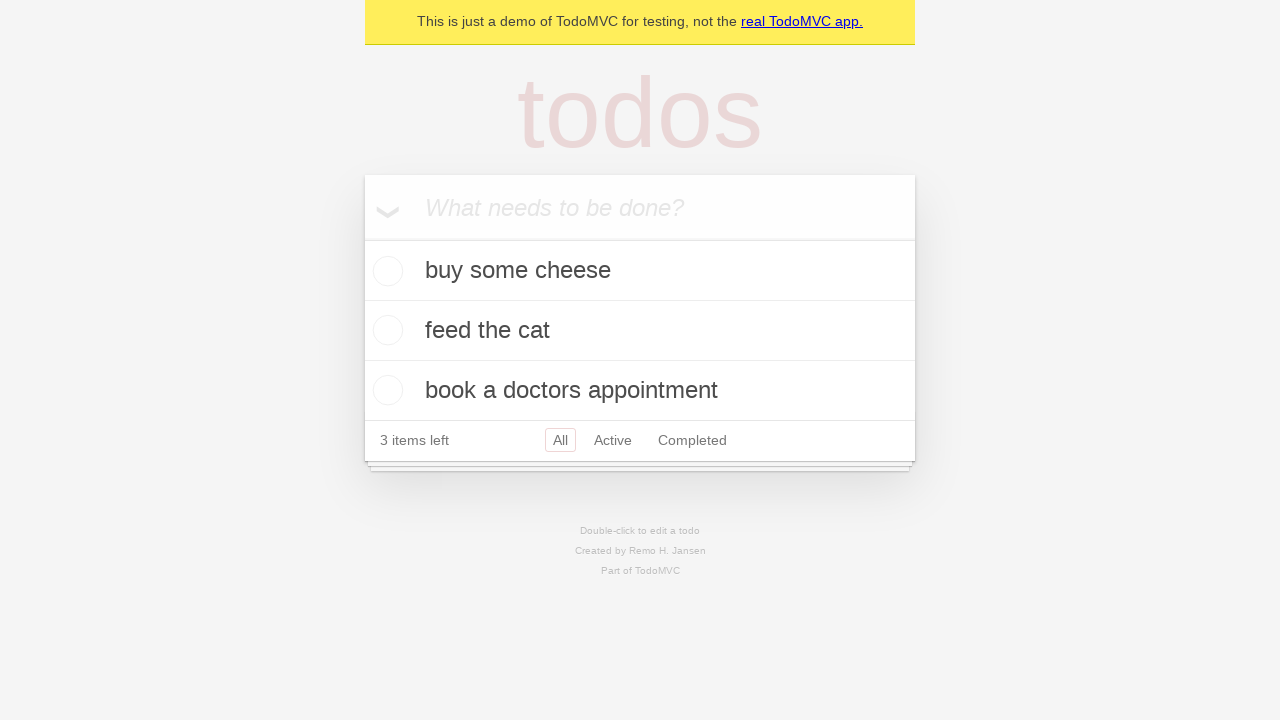

Checked toggle all to mark all items as complete at (362, 238) on internal:label="Mark all as complete"i
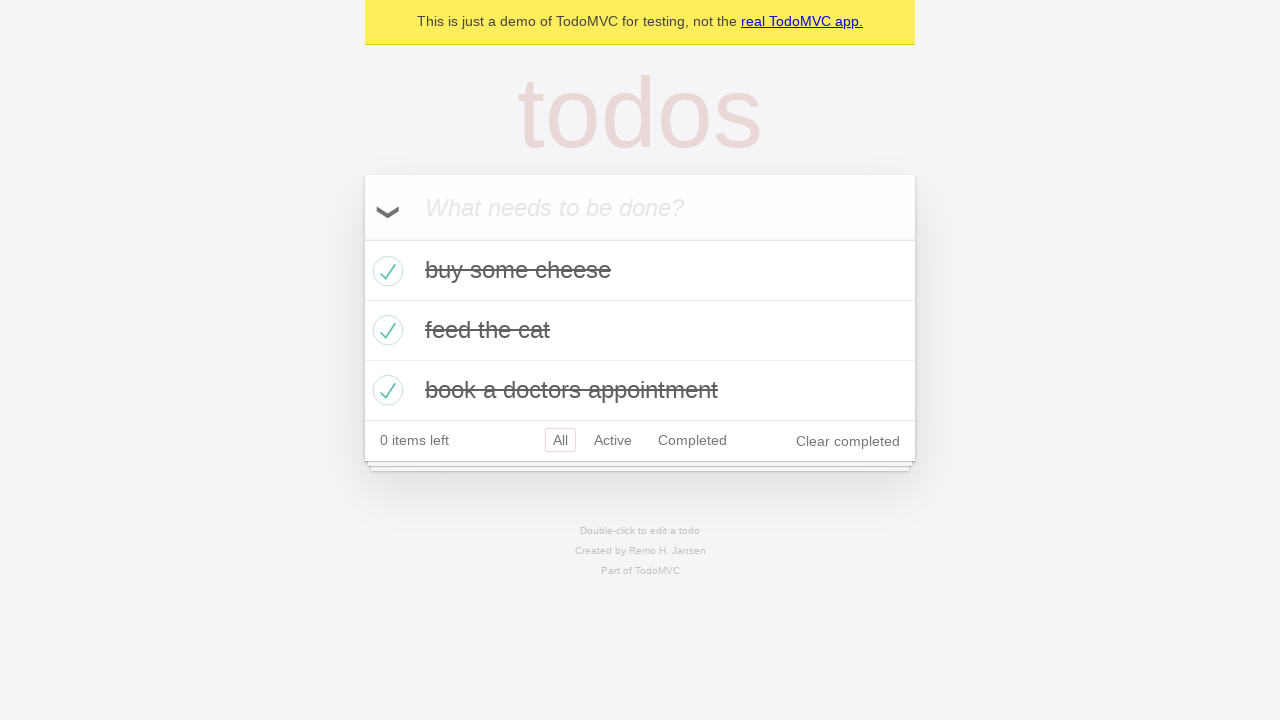

Unchecked toggle all to clear complete state of all items at (362, 238) on internal:label="Mark all as complete"i
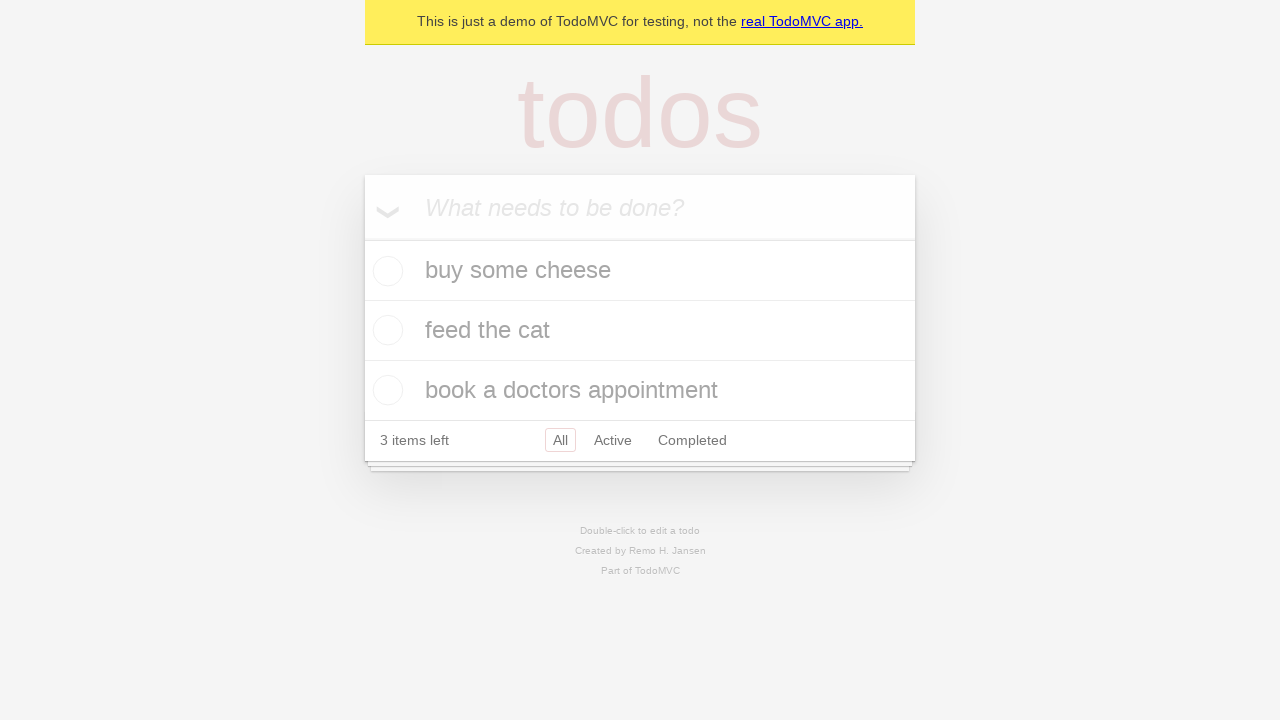

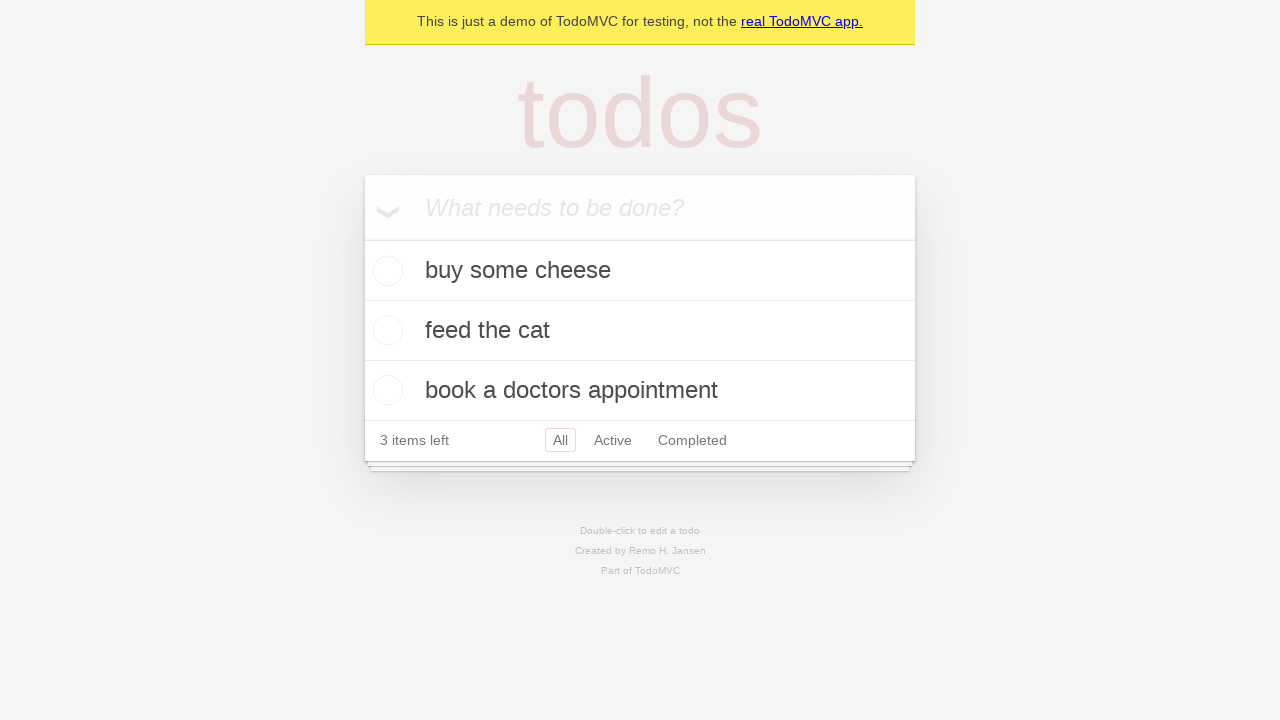